Tests clicking on a login button element directly

Starting URL: https://untestable.site/the_dodgeball

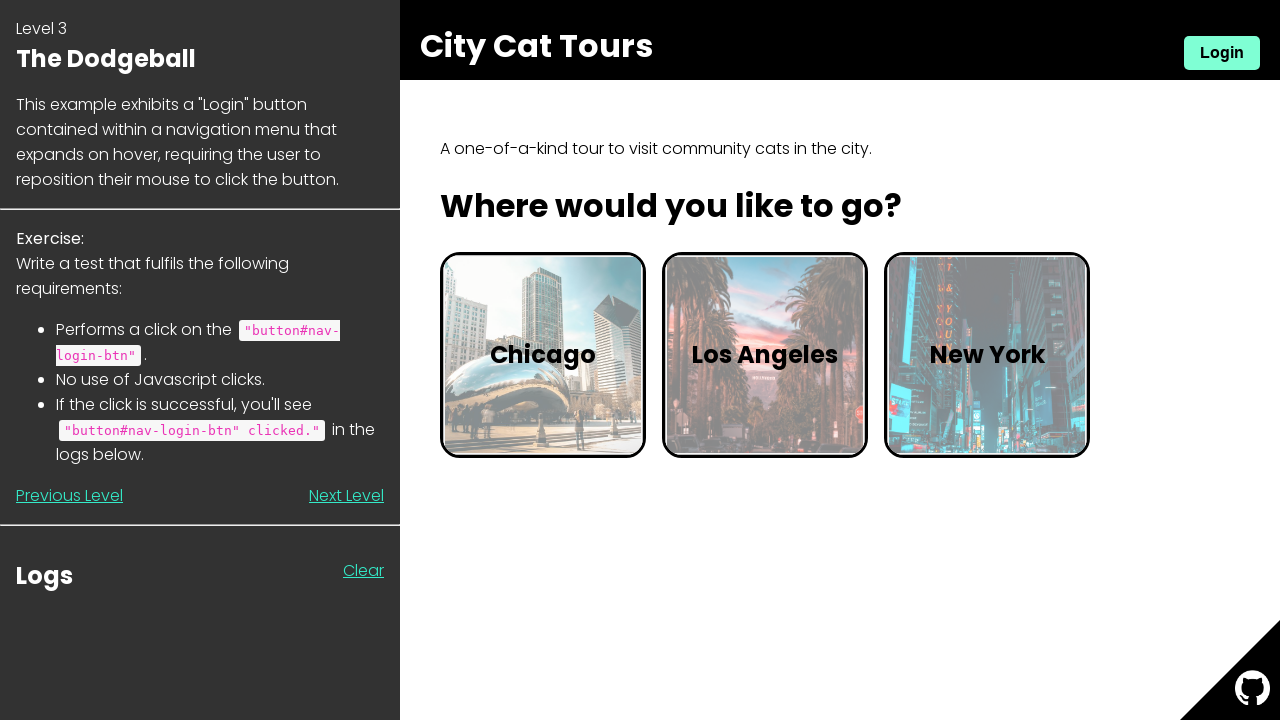

Waited for login button to become visible
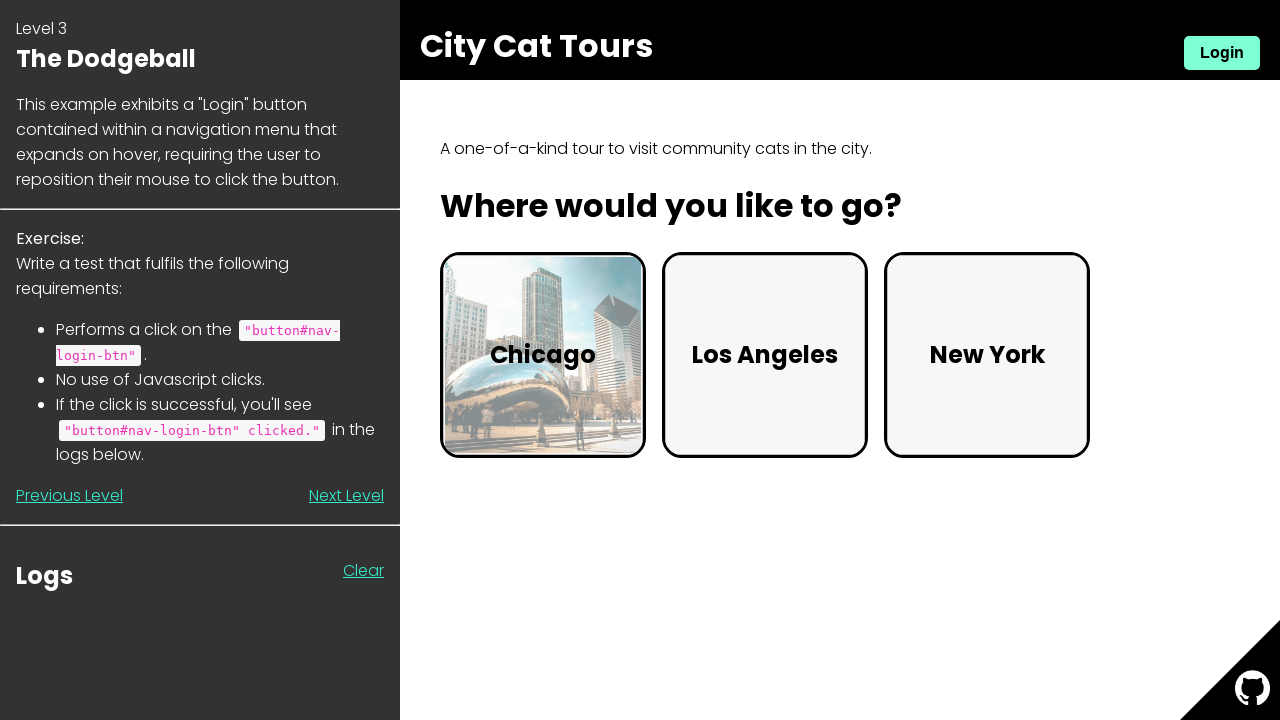

Clicked on login button element at (1222, 53) on button#nav-login-btn
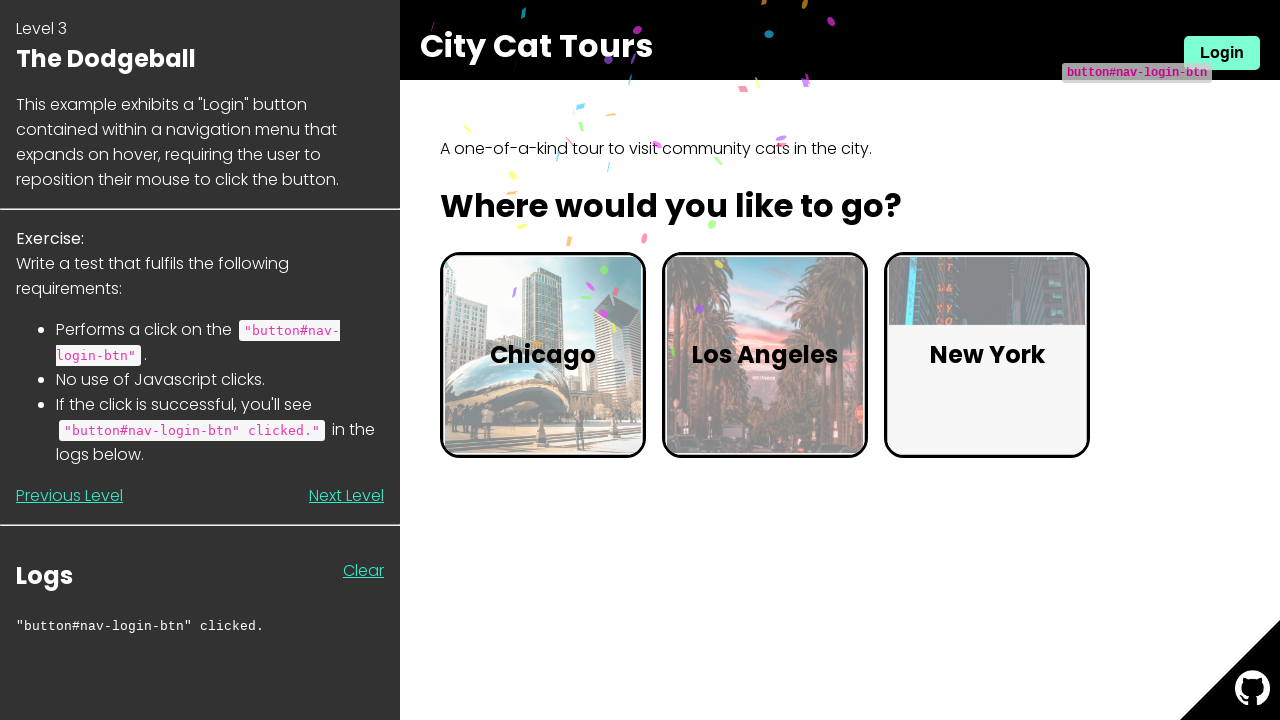

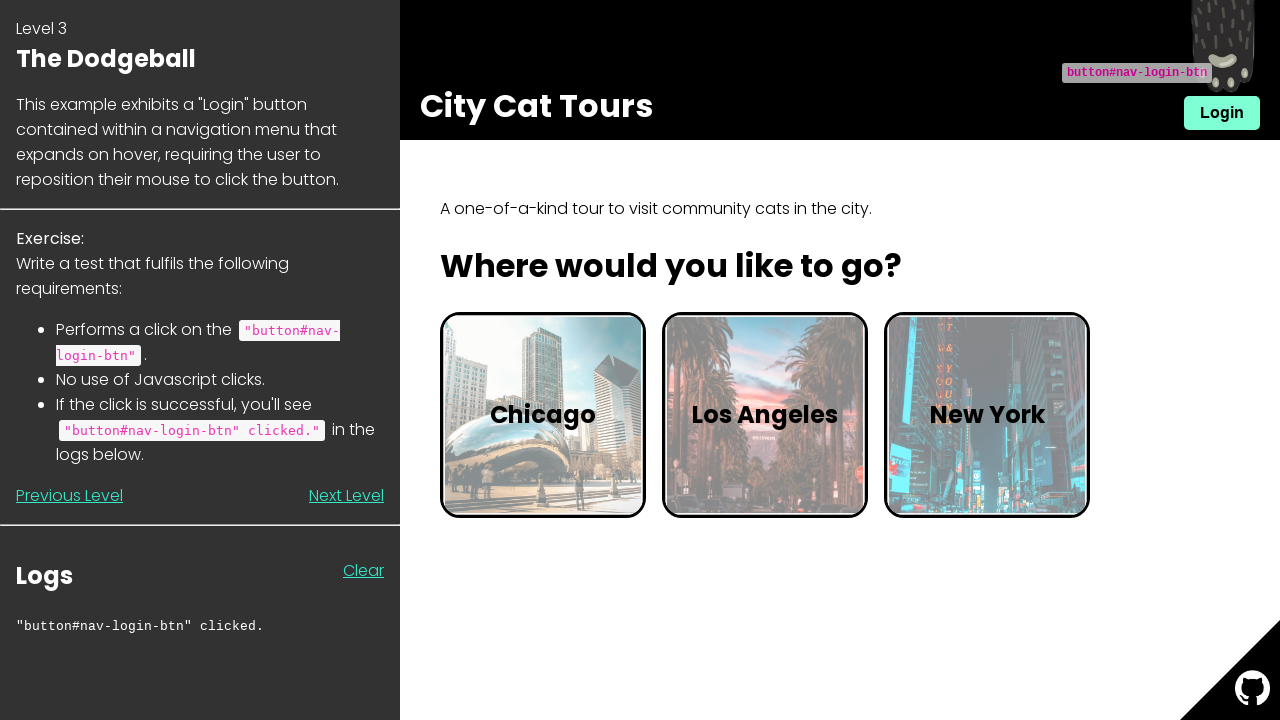